Tests clicking on the logo element on the page

Starting URL: https://carefulbitesfrontend.azurewebsites.net/

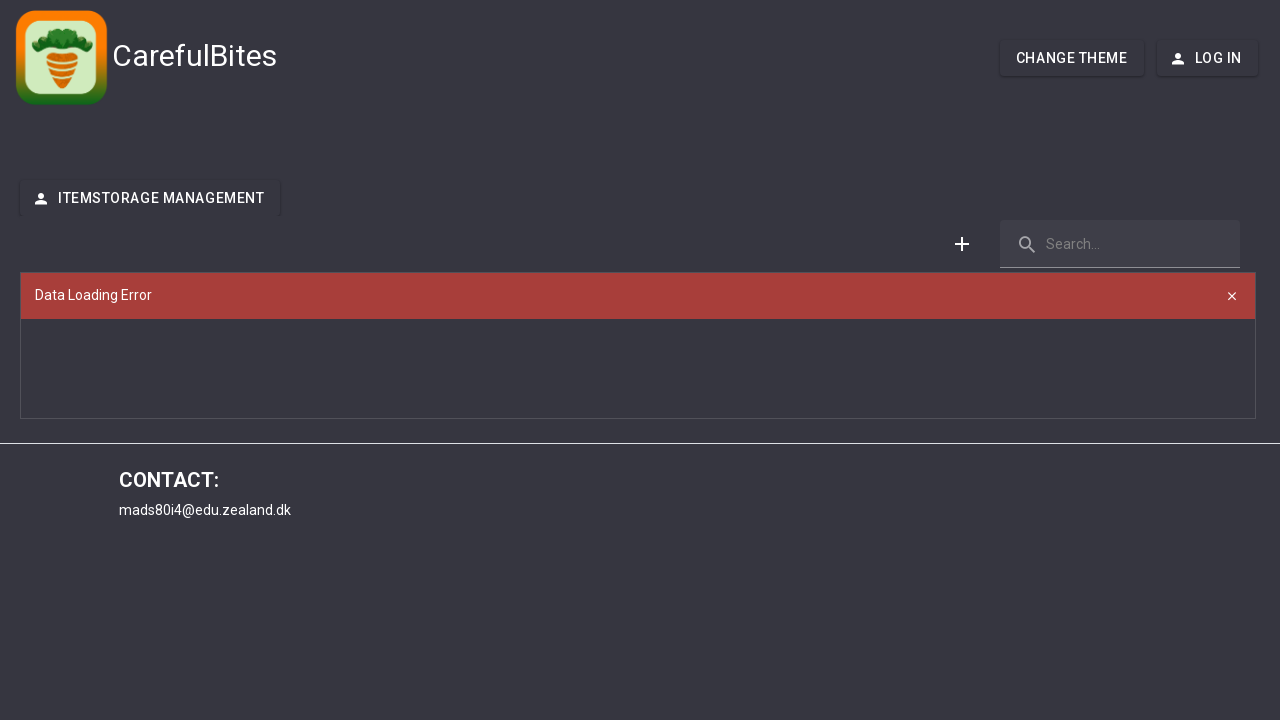

Navigated to Careful Bites frontend application
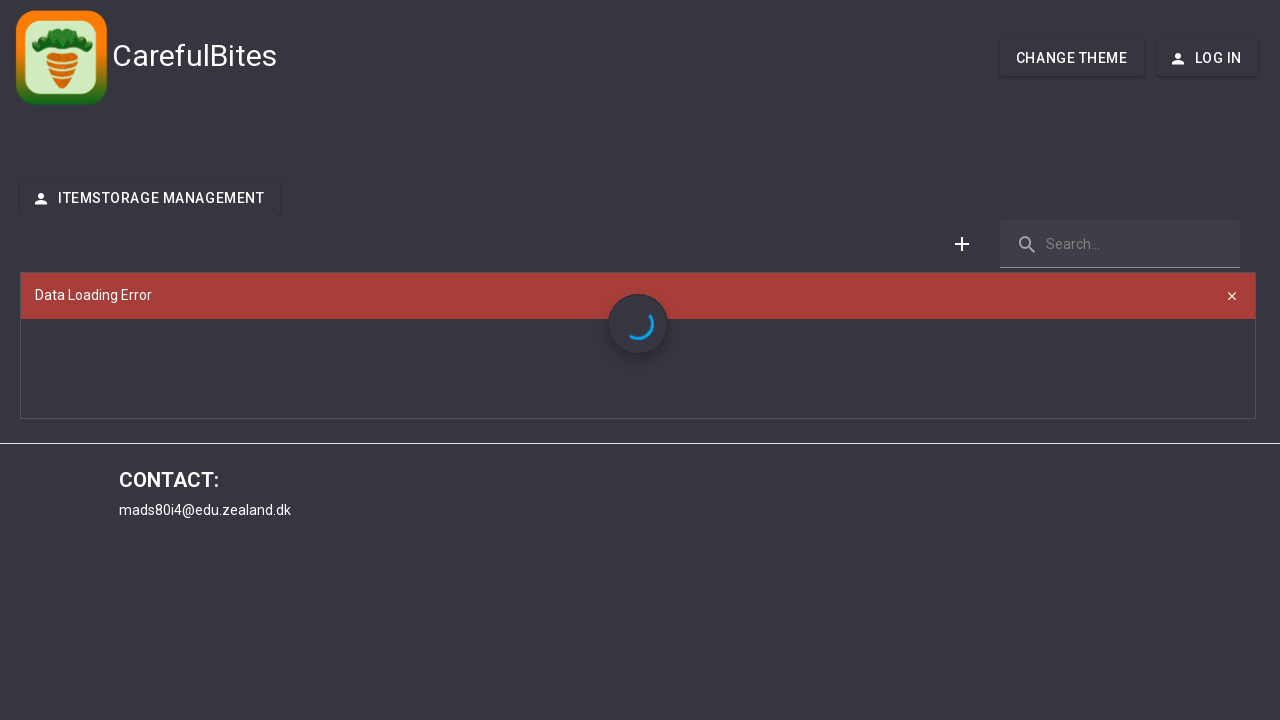

Clicked on the logo element at (62, 58) on .logo
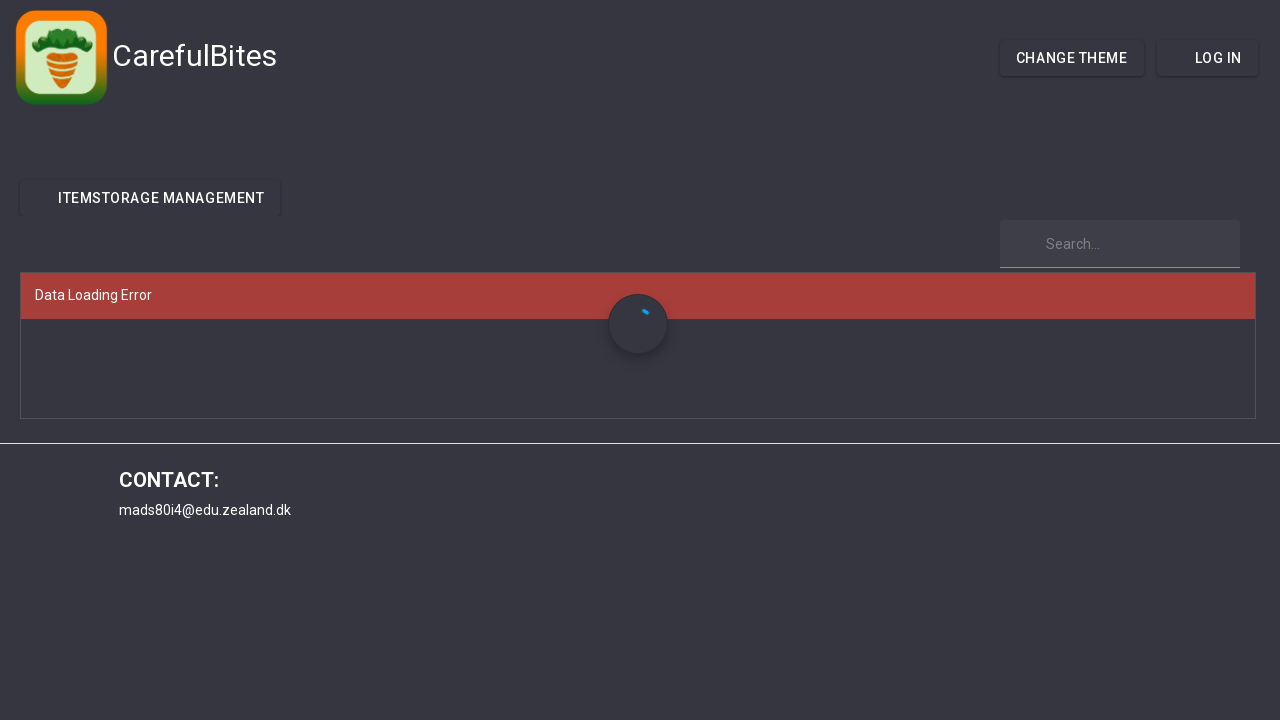

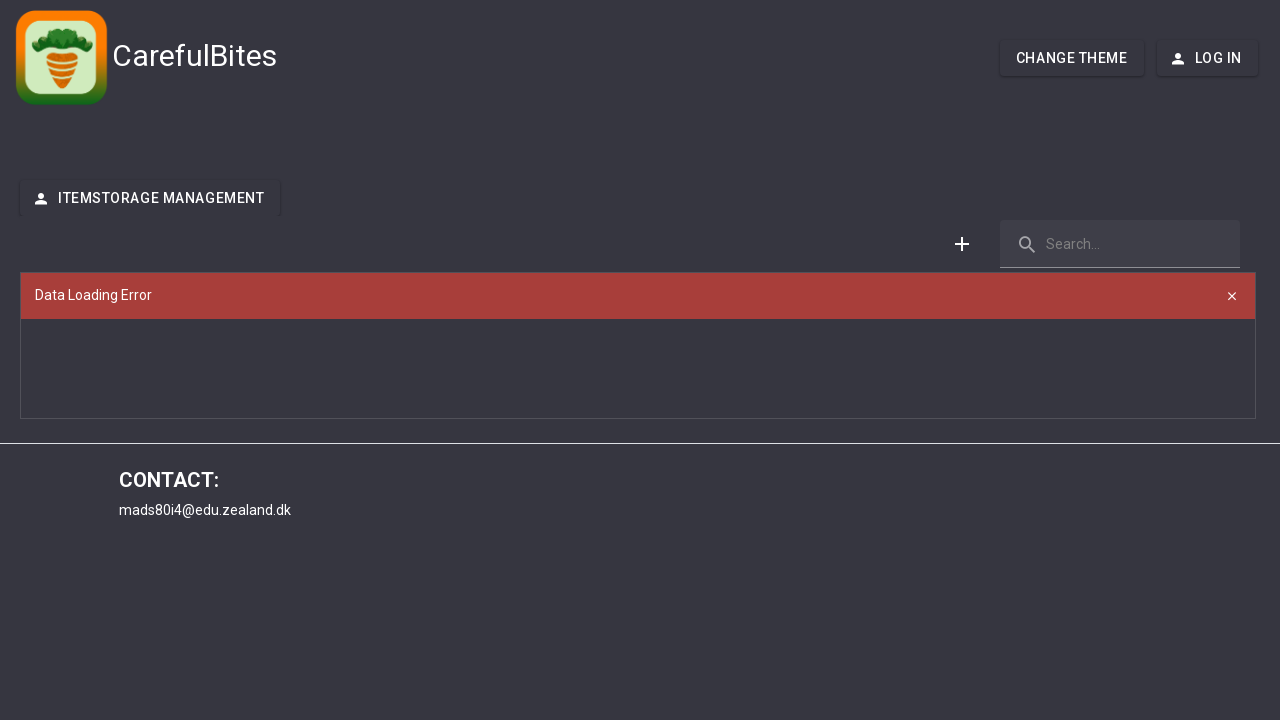